Tests e-commerce site functionality by searching for products with "ca", verifying product count, and adding specific items to cart including "Cashews" product

Starting URL: https://rahulshettyacademy.com/seleniumPractise/#/

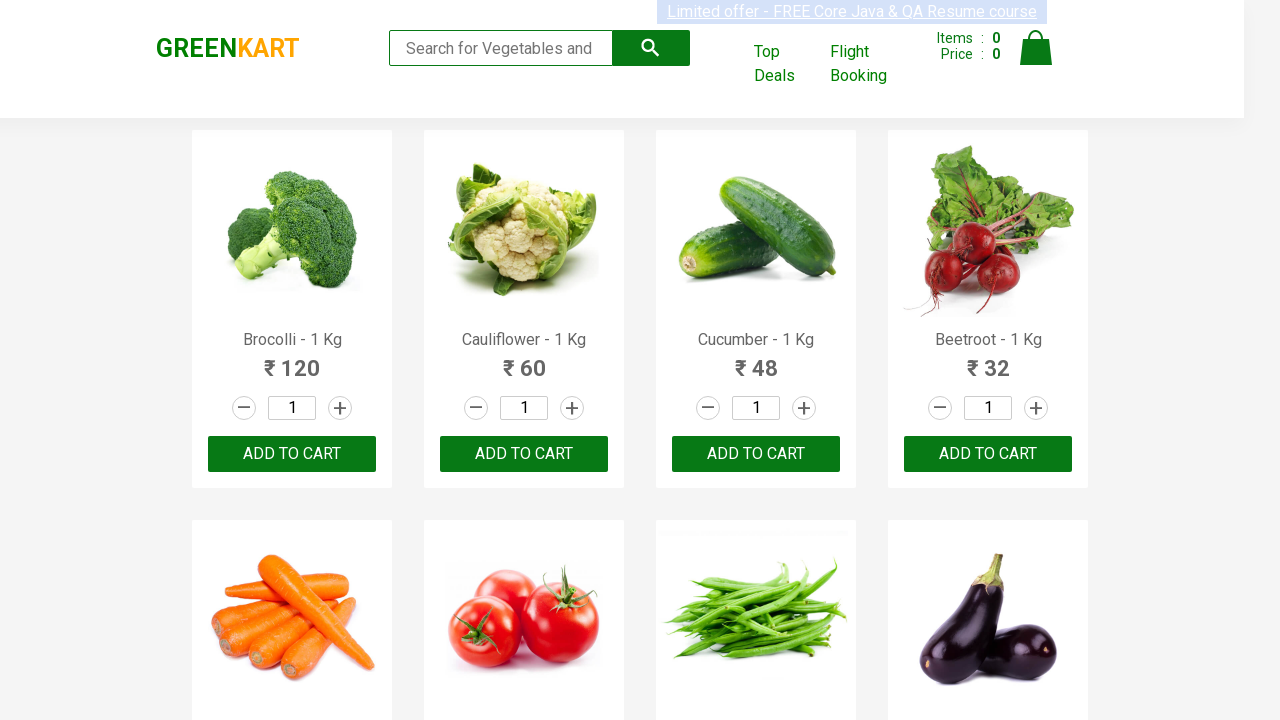

Filled search field with 'ca' to filter products on .search-keyword
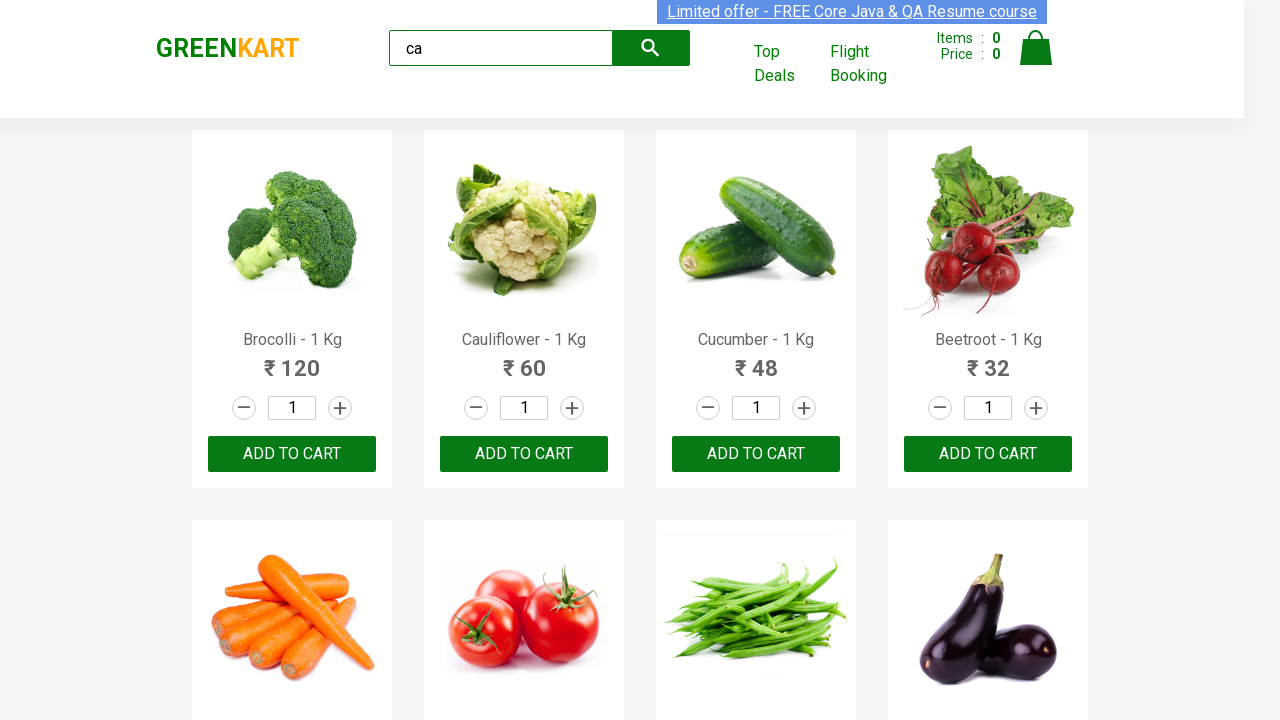

Waited 2 seconds for product filtering to complete
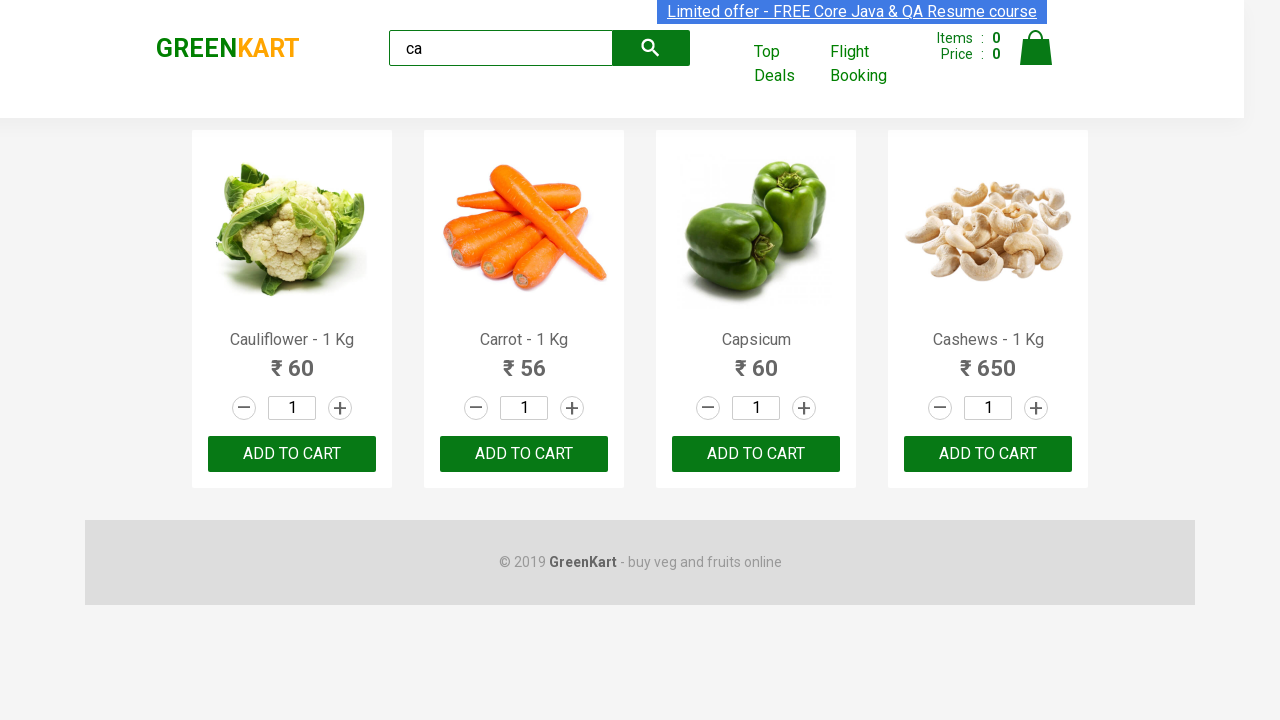

Verified that 4 products are visible after filtering
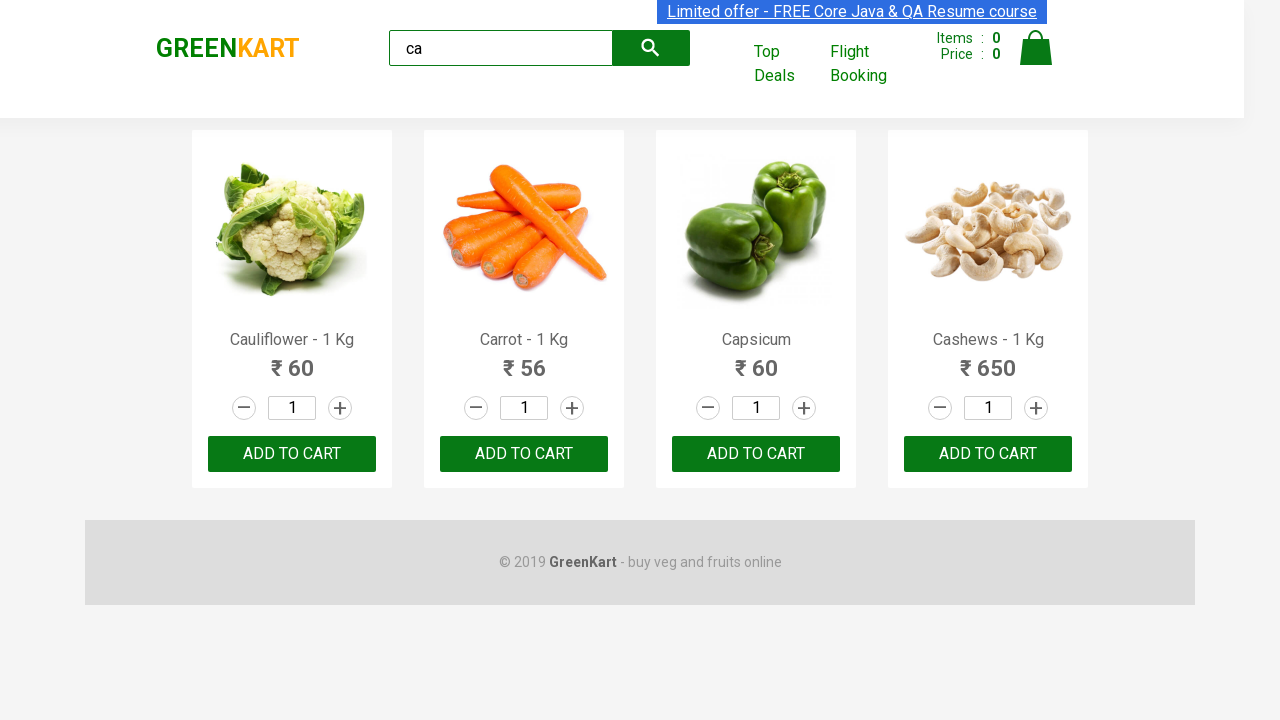

Clicked ADD TO CART for the third product (index 2) at (756, 454) on .products .product >> nth=2 >> text=ADD TO CART
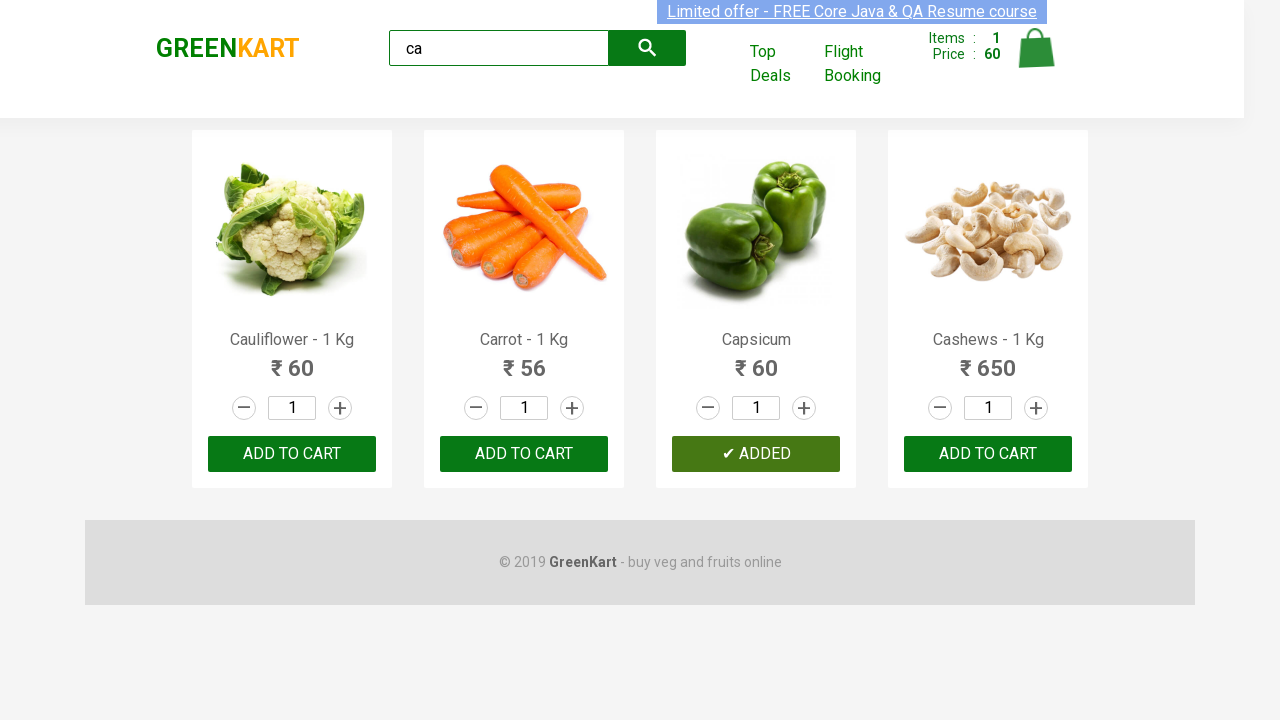

Found and clicked ADD TO CART for Cashews product at (988, 454) on .products .product >> nth=3 >> button
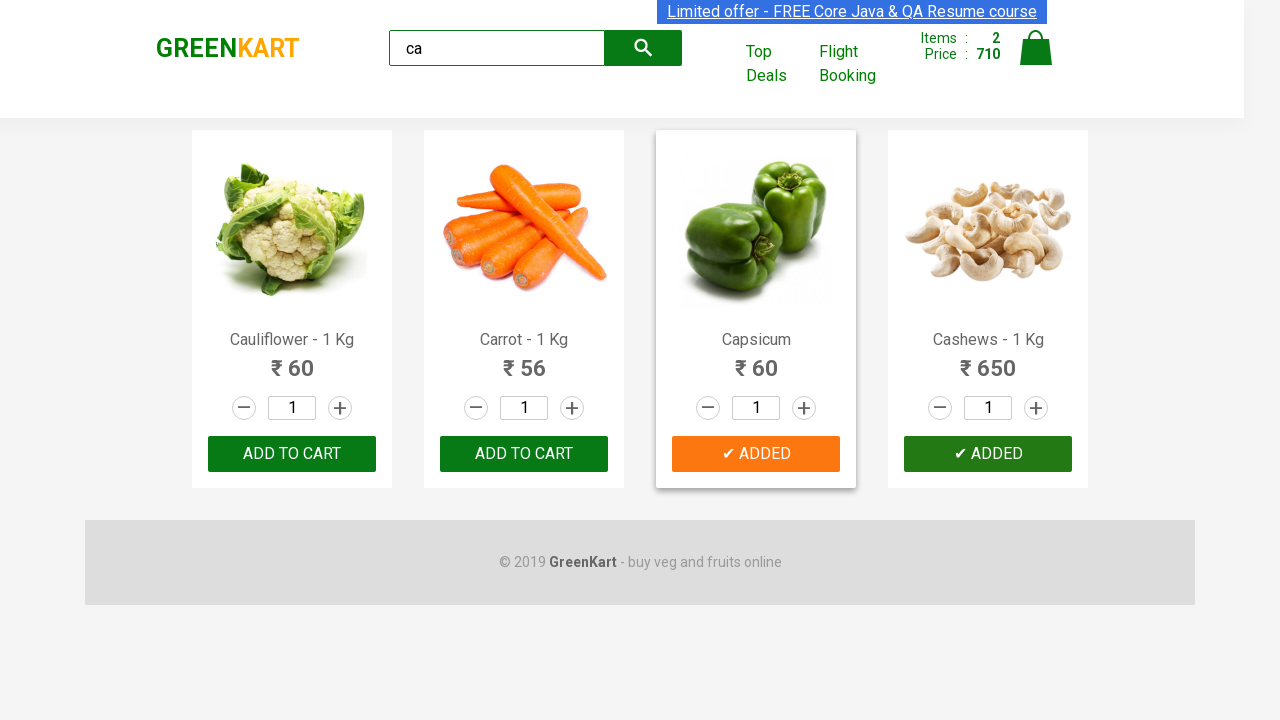

Verified that brand text equals 'GREENKART'
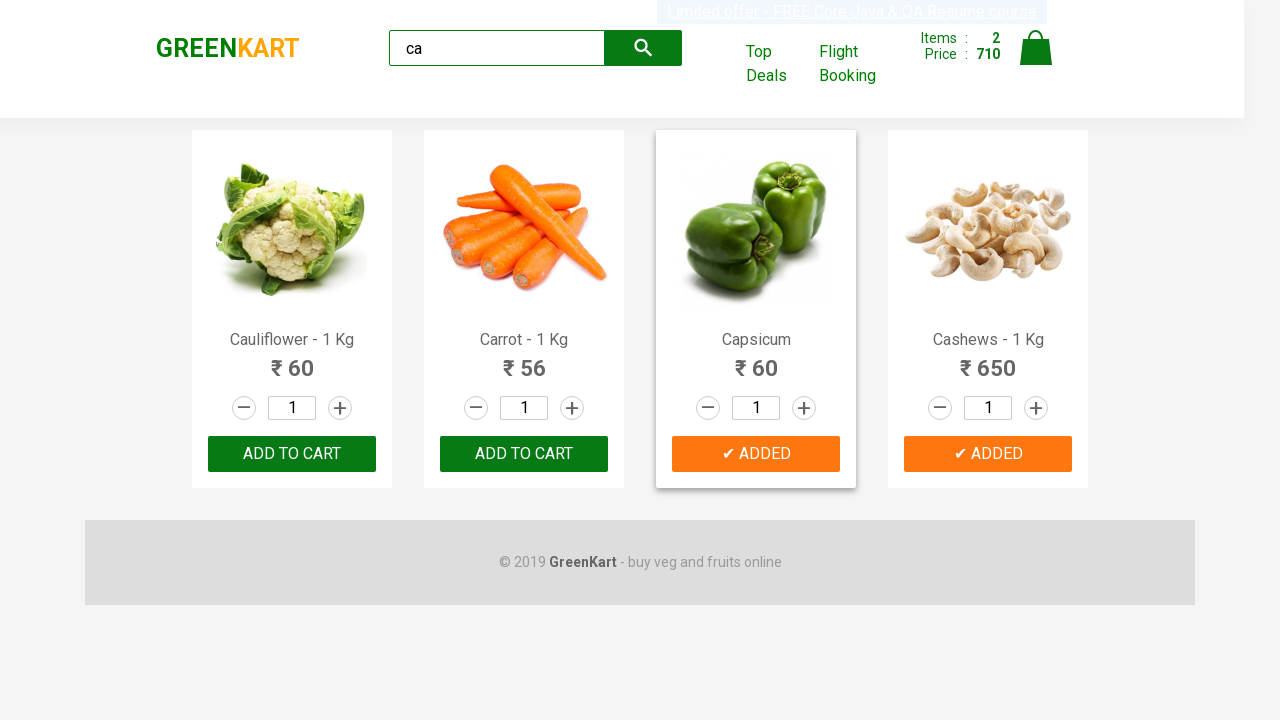

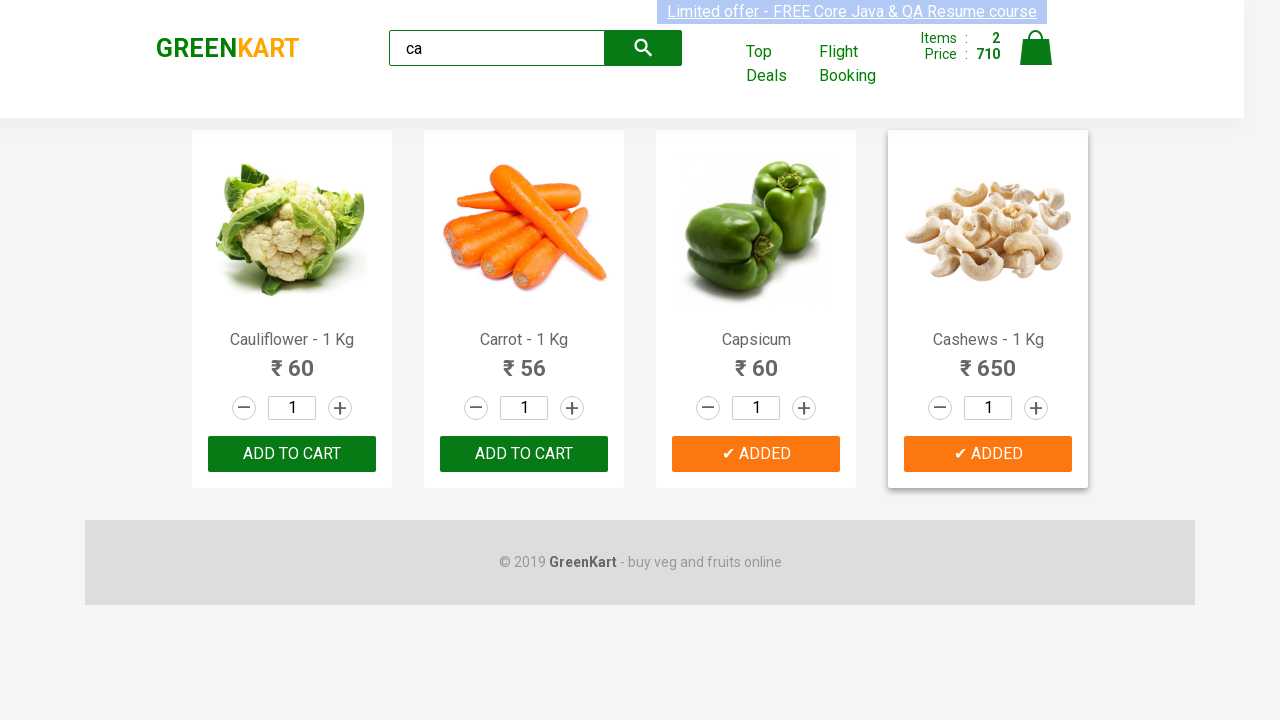